Tests multi-select dropdown functionality by using Ctrl+click to select multiple options (Volvo and Opel) from a select element within an iframe on W3Schools tryit page.

Starting URL: https://www.w3schools.com/tags/tryit.asp?filename=tryhtml_select_multiple

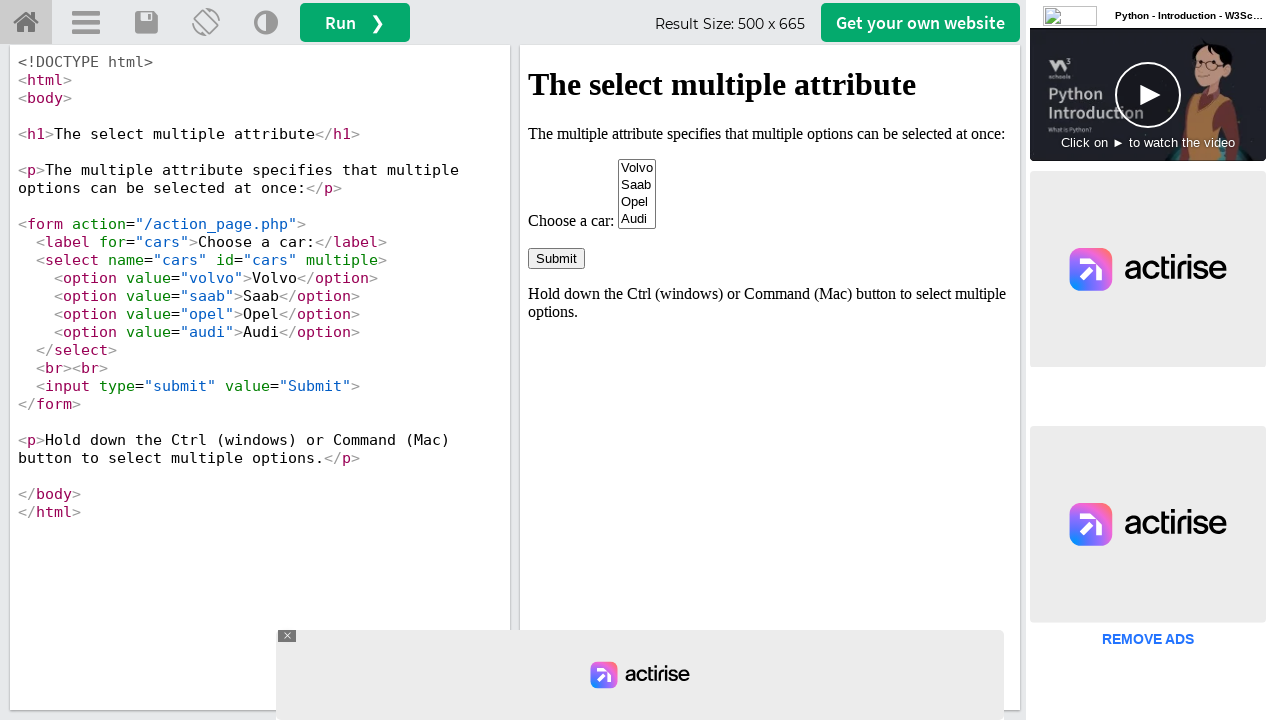

Located iframe #iframeResult containing the multi-select dropdown
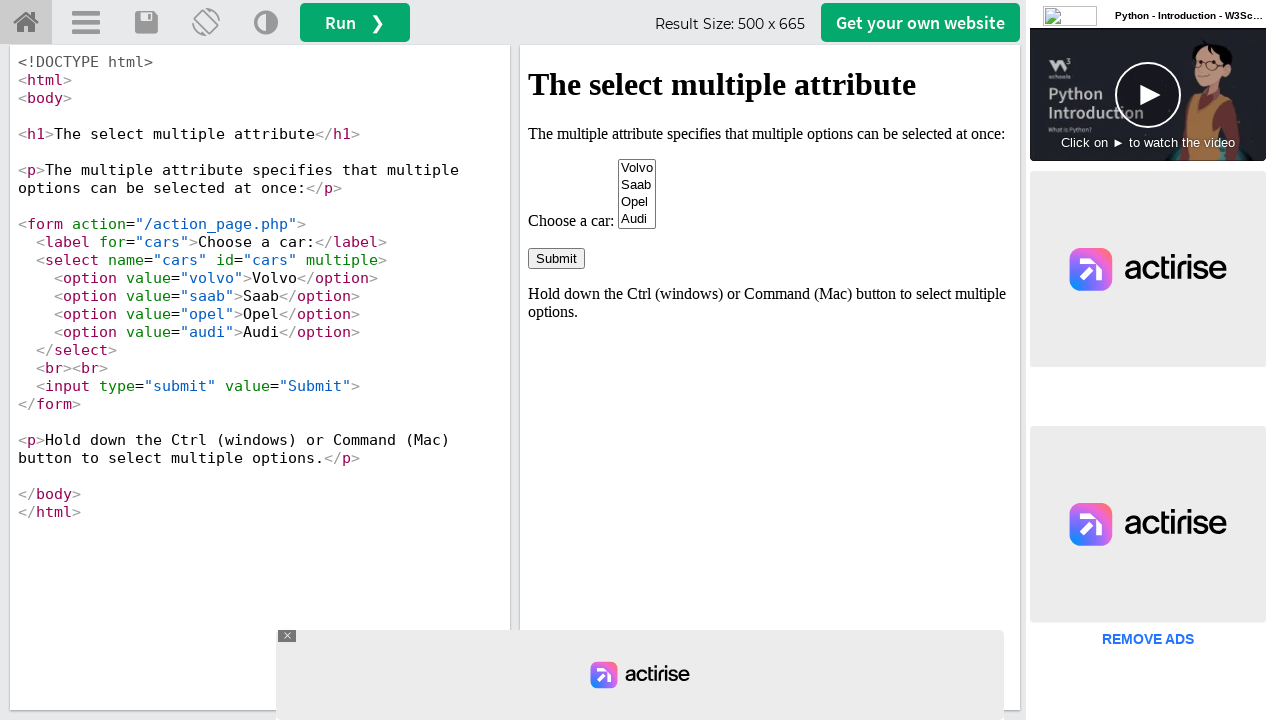

Selected 'Volvo' option using Ctrl+click for multi-select at (637, 168) on #iframeResult >> internal:control=enter-frame >> xpath=//option[text()='Volvo']
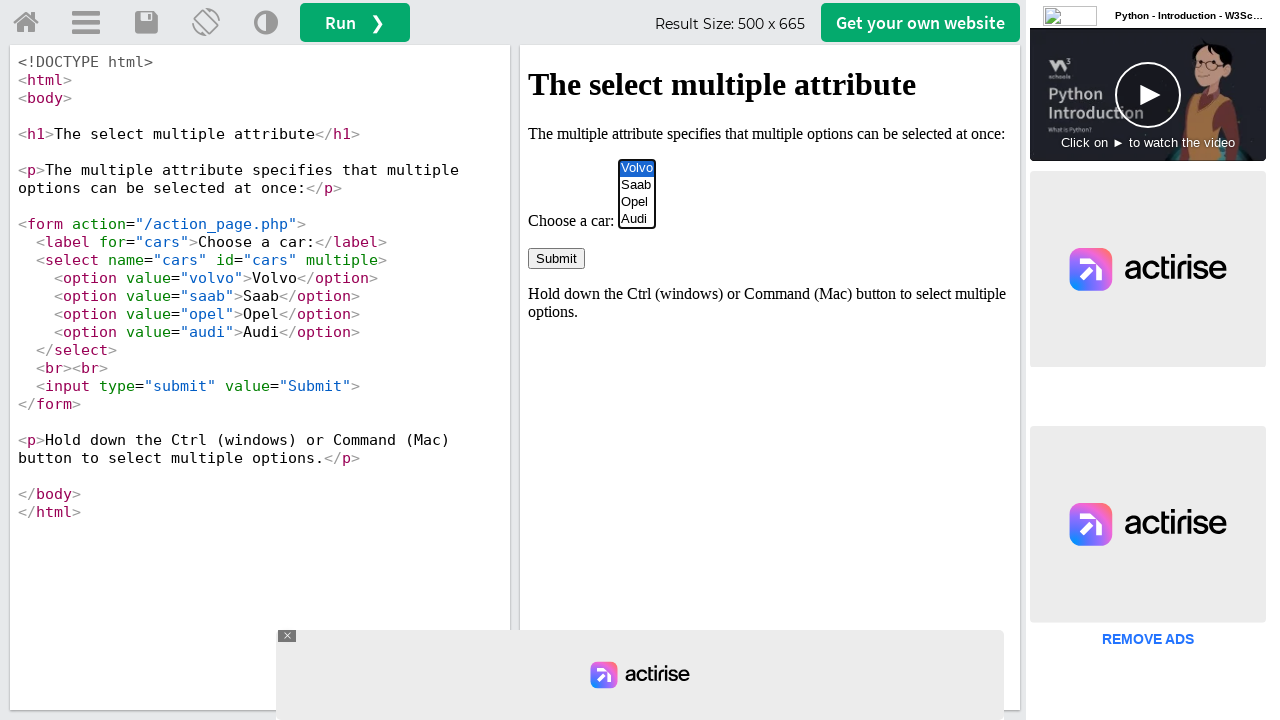

Selected 'Opel' option using Ctrl+click to add to multi-select at (637, 202) on #iframeResult >> internal:control=enter-frame >> xpath=//option[text()='Opel']
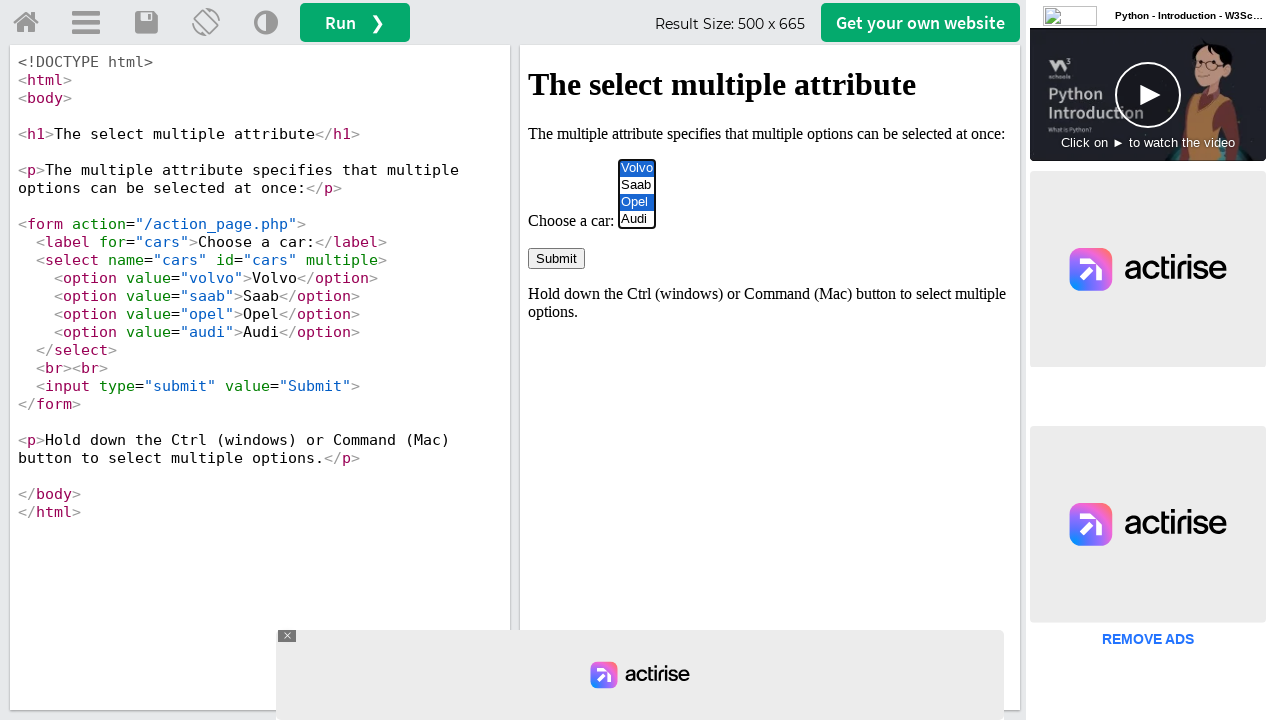

Waited 1000ms to verify both selections (Volvo and Opel) are made
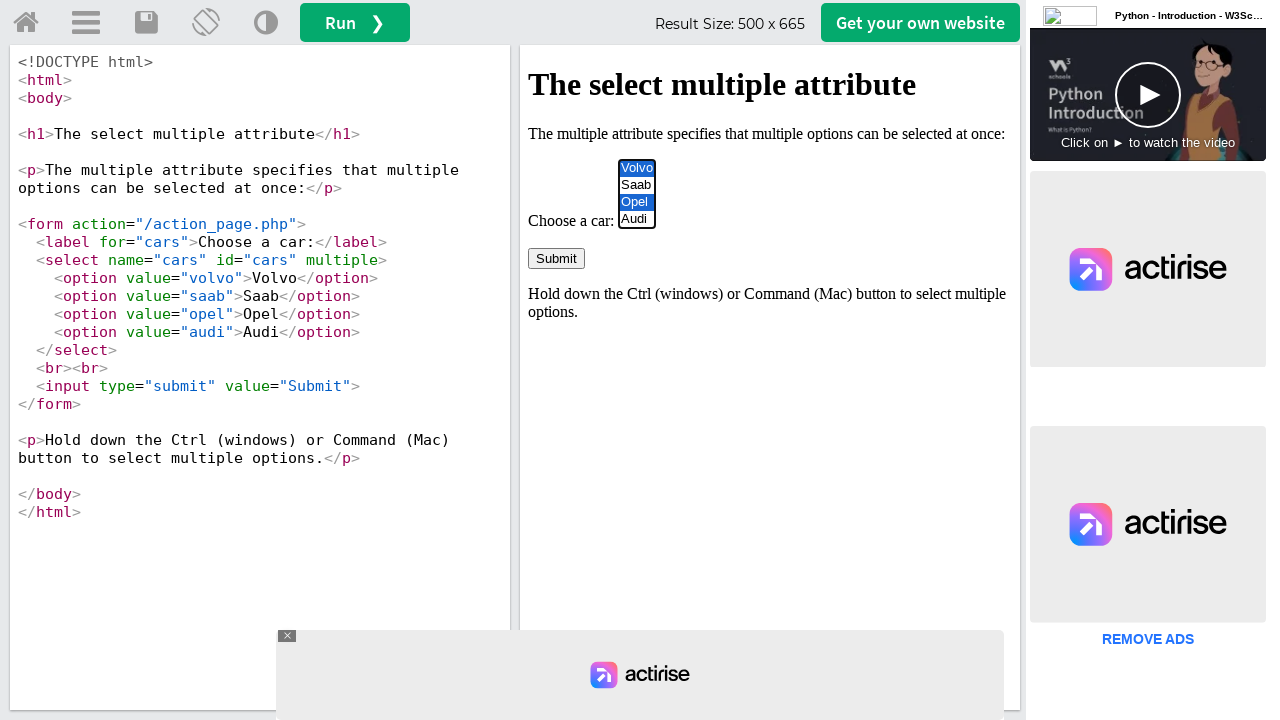

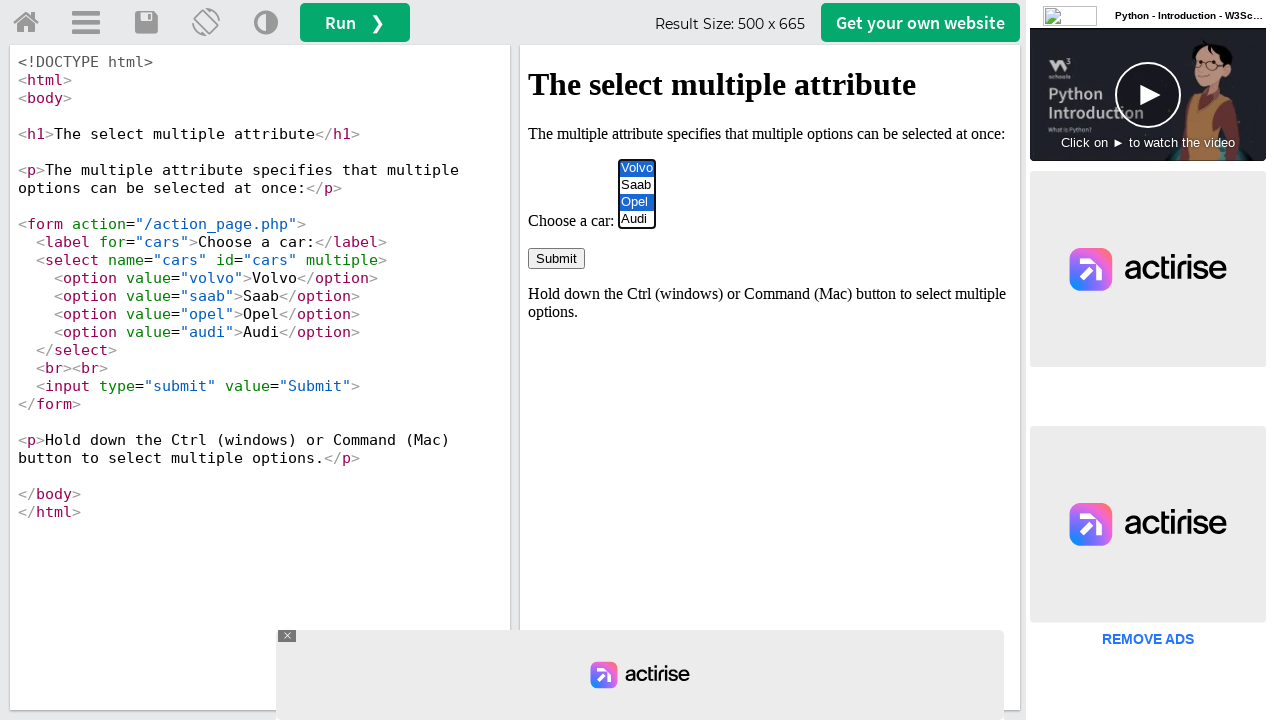